Navigates to Playwright homepage, clicks "Get Started" button, then navigates through several documentation sidebar links including Installation, Writing tests, Generating tests, and Running and debugging tests.

Starting URL: https://playwright.dev

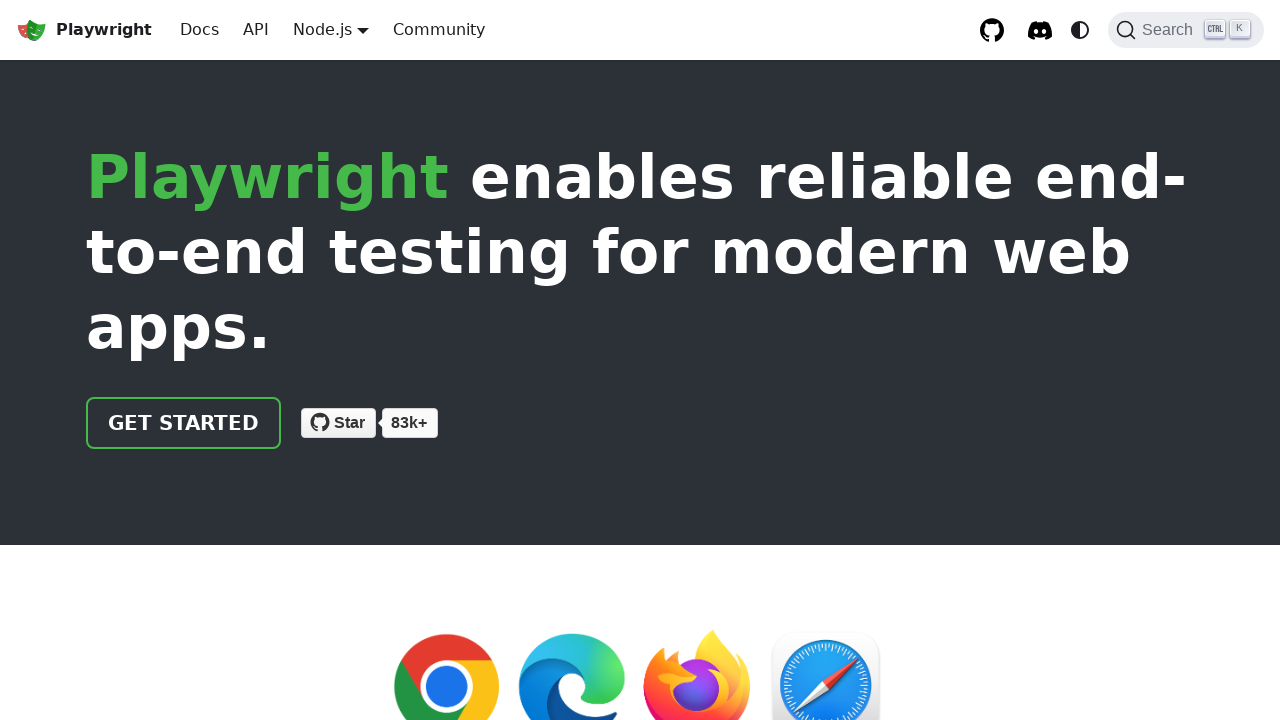

Navigated to Playwright homepage
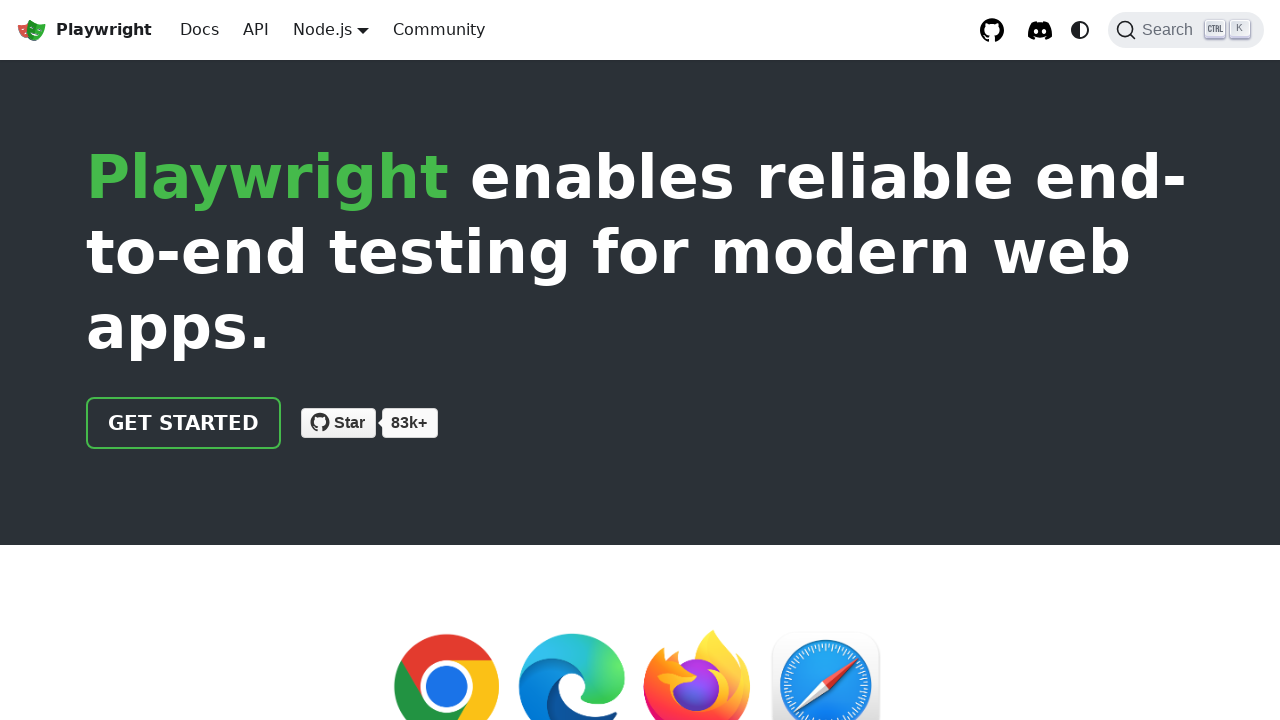

Clicked Get Started button at (184, 423) on text=Get started
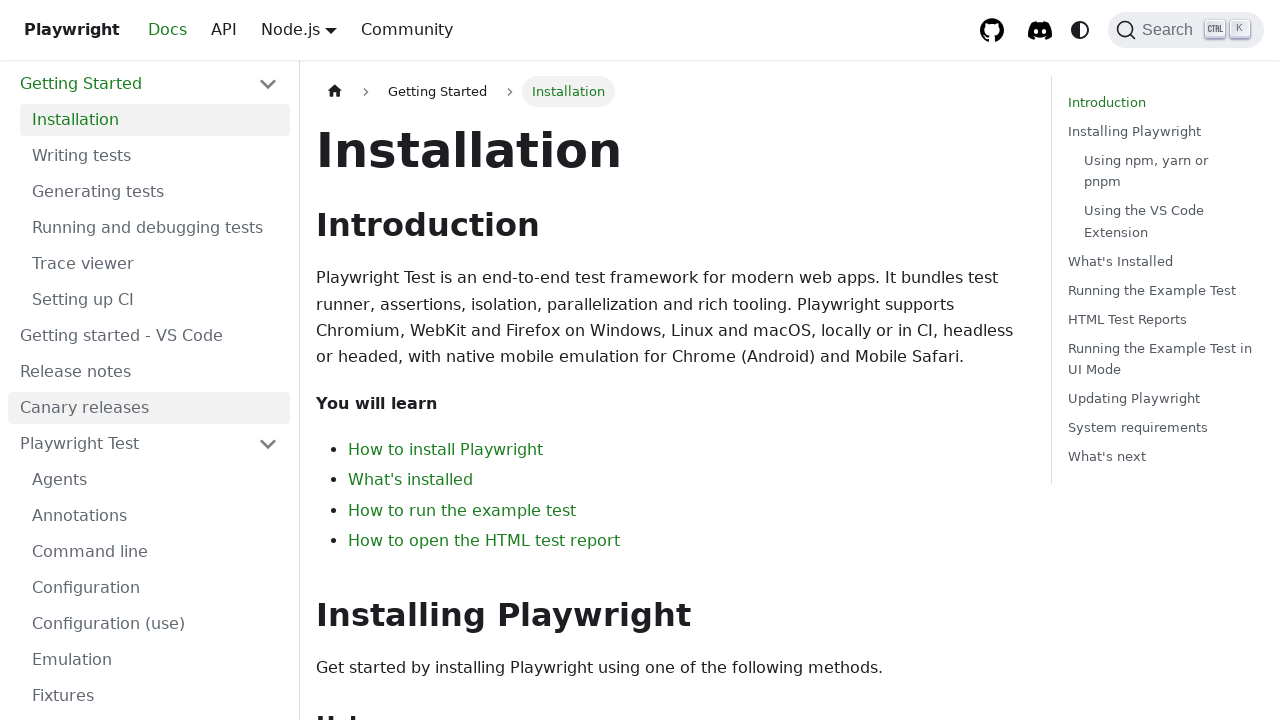

Navigated to docs intro page
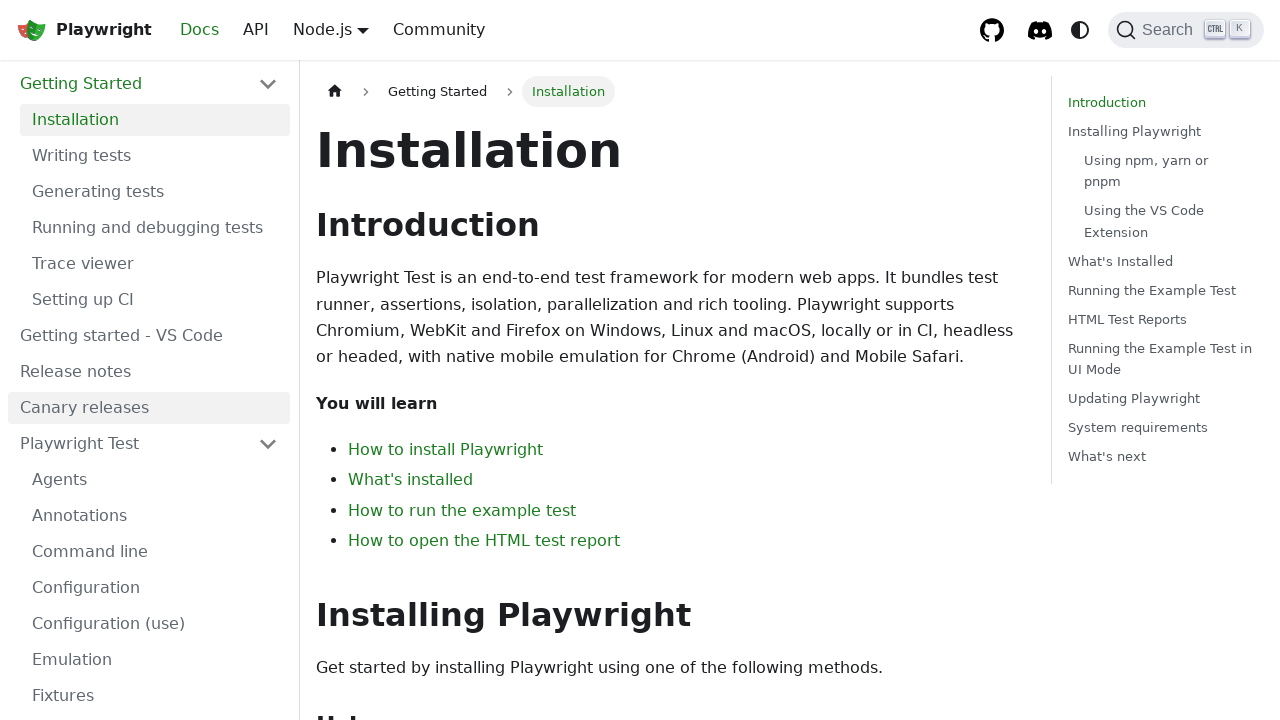

Clicked Installation sidebar link at (155, 120) on a.menu__link:has-text("Installation")
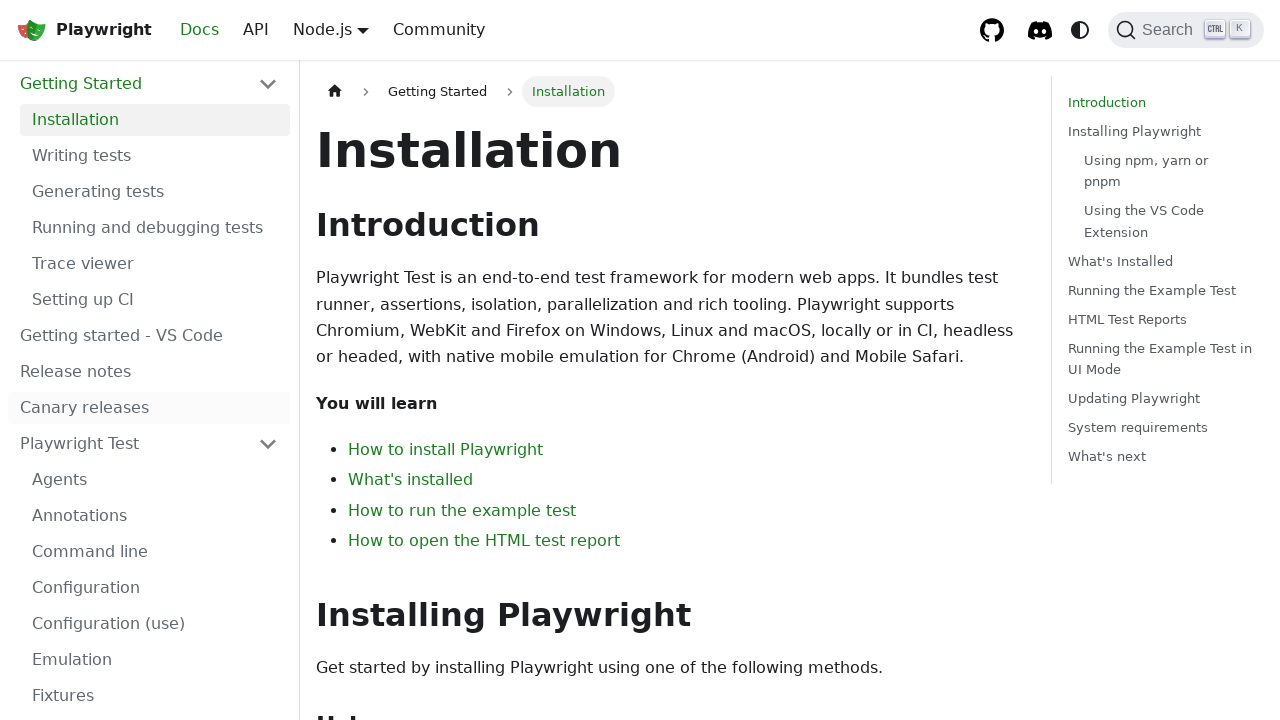

Clicked Writing tests sidebar link at (155, 156) on a.menu__link:has-text("Writing tests")
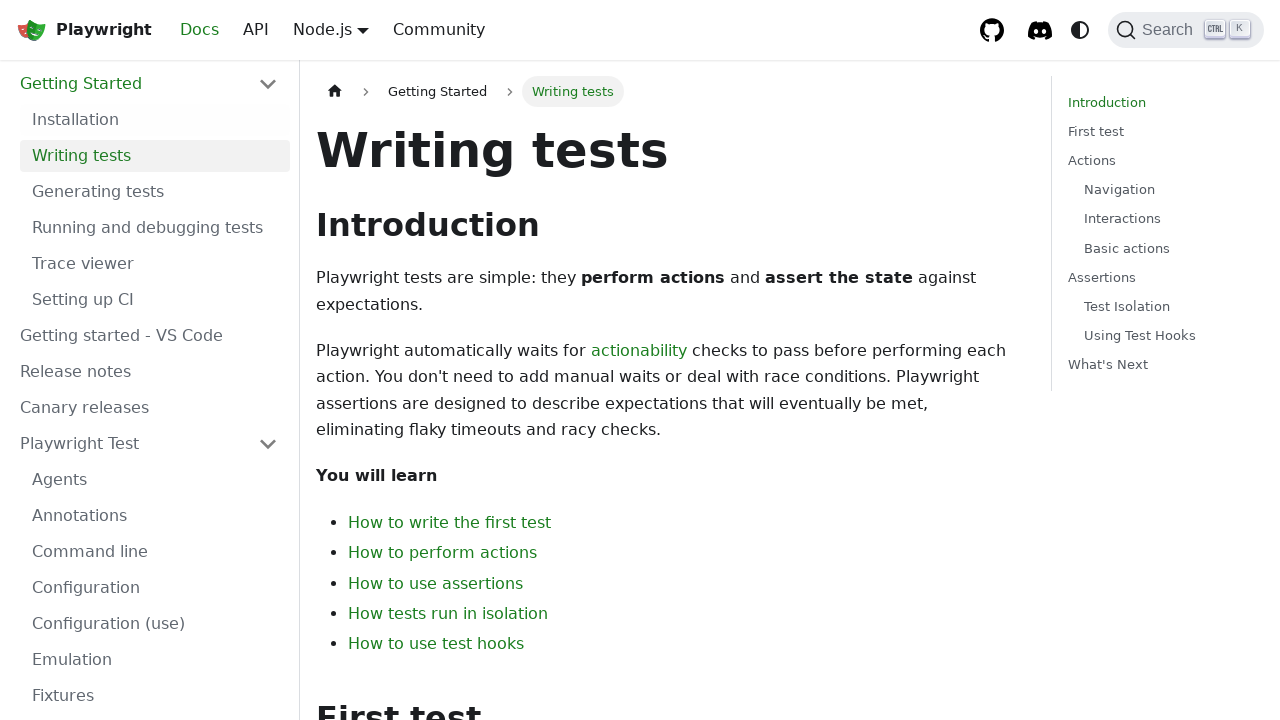

Navigated to Writing tests page
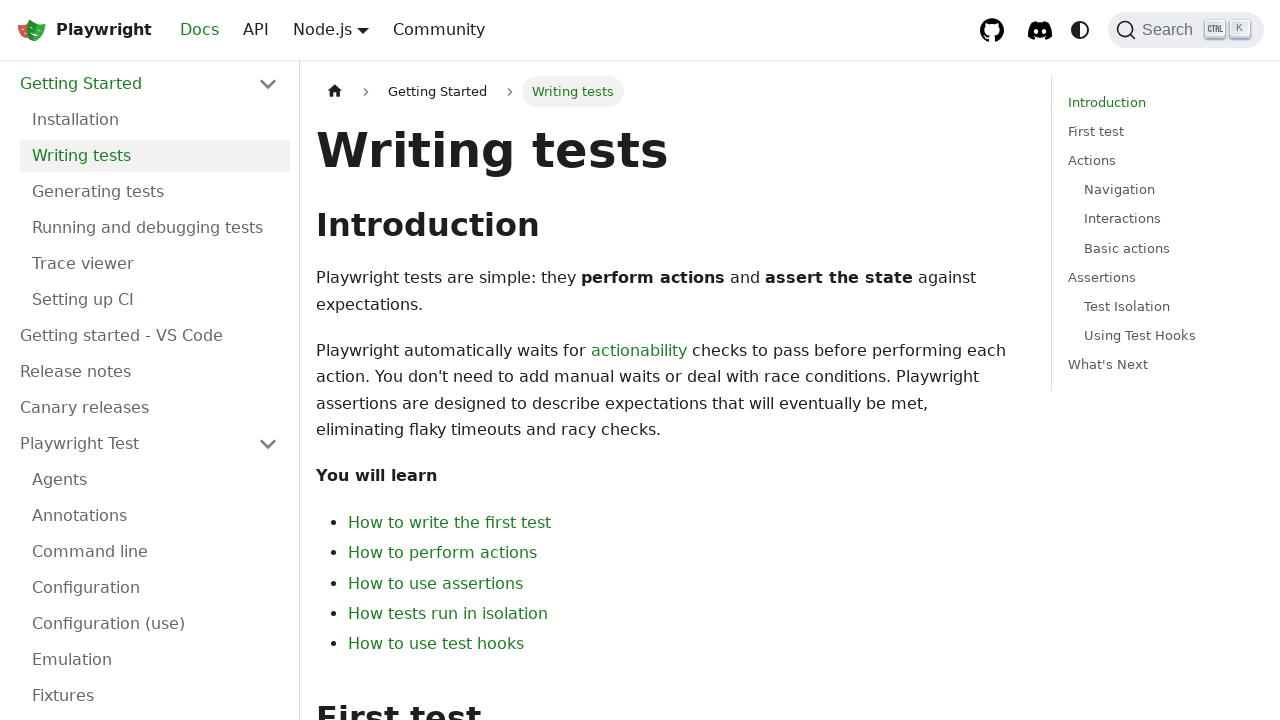

Clicked Generating tests sidebar link at (155, 192) on a.menu__link:has-text("Generating tests")
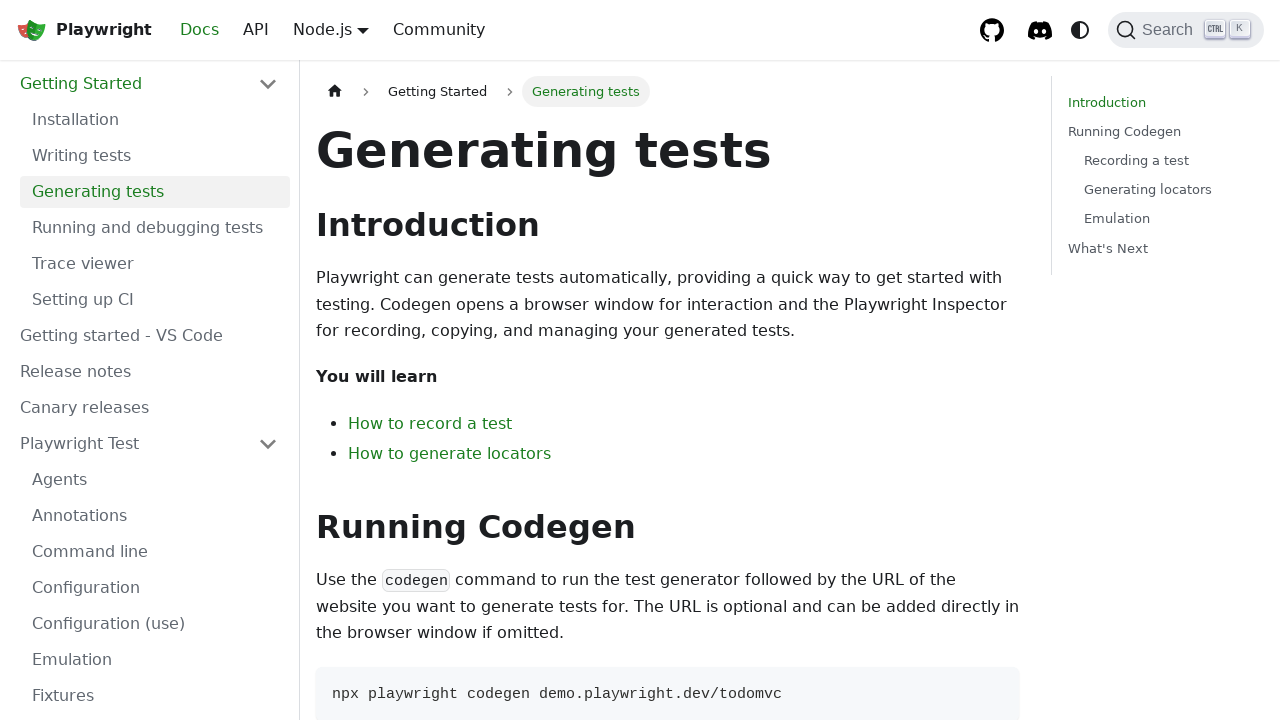

Navigated to Generating tests page
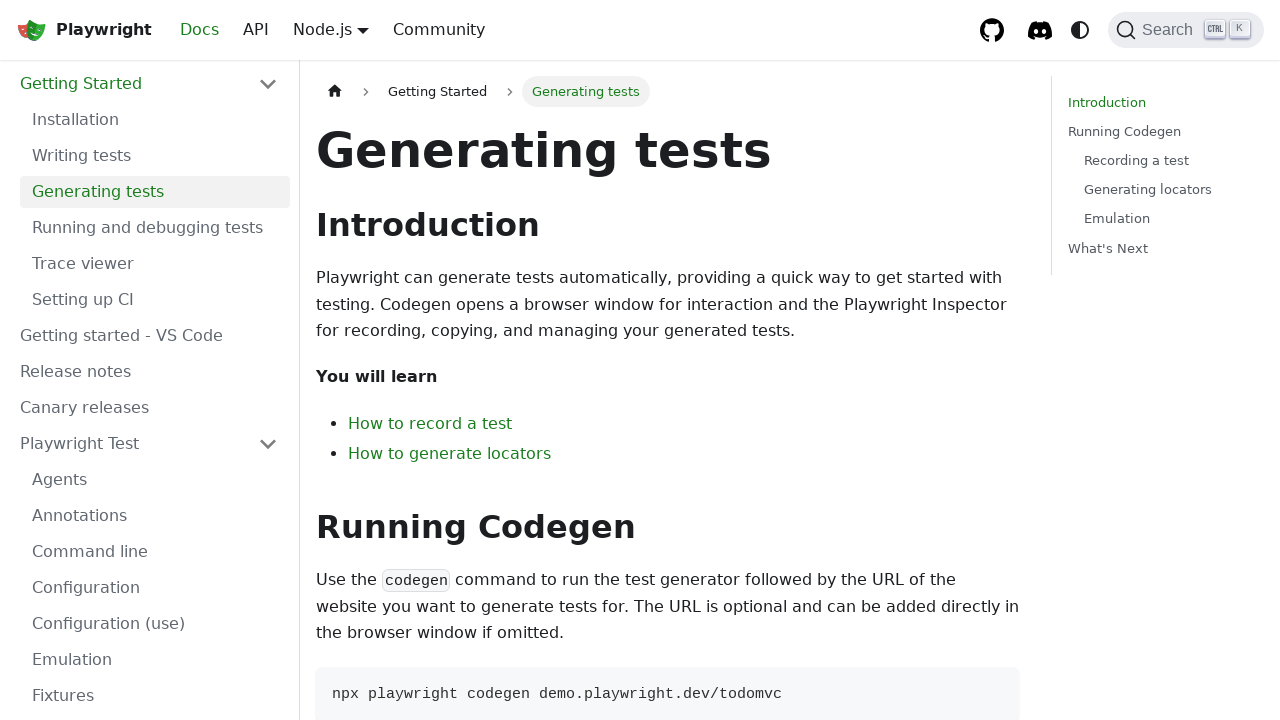

Clicked Running and debugging tests sidebar link at (155, 228) on a.menu__link:has-text("Running and debugging tests")
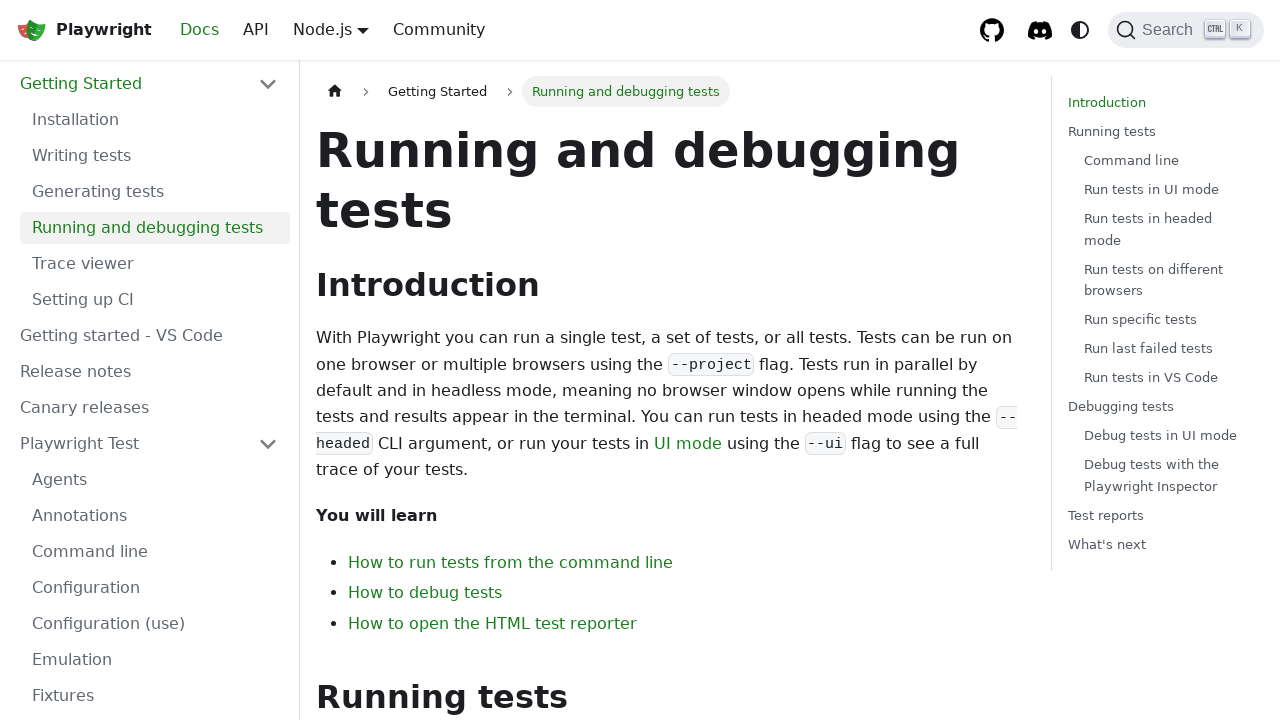

Navigated to Running and debugging tests page
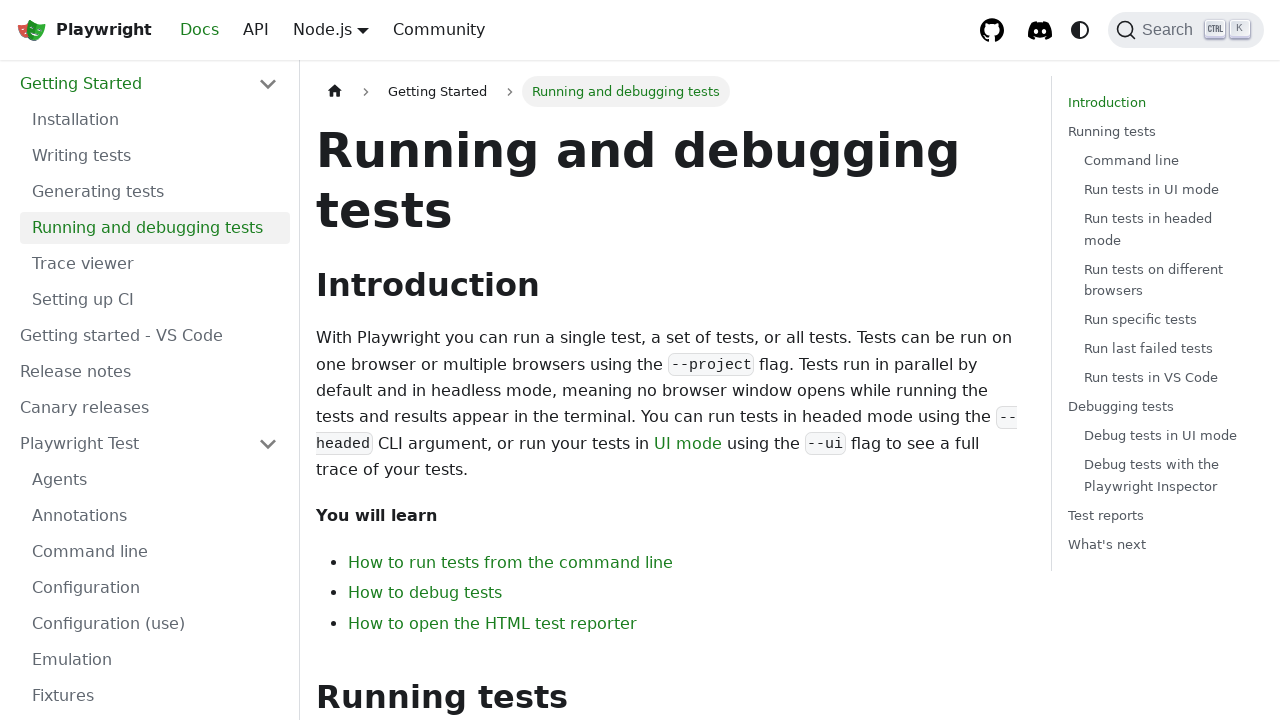

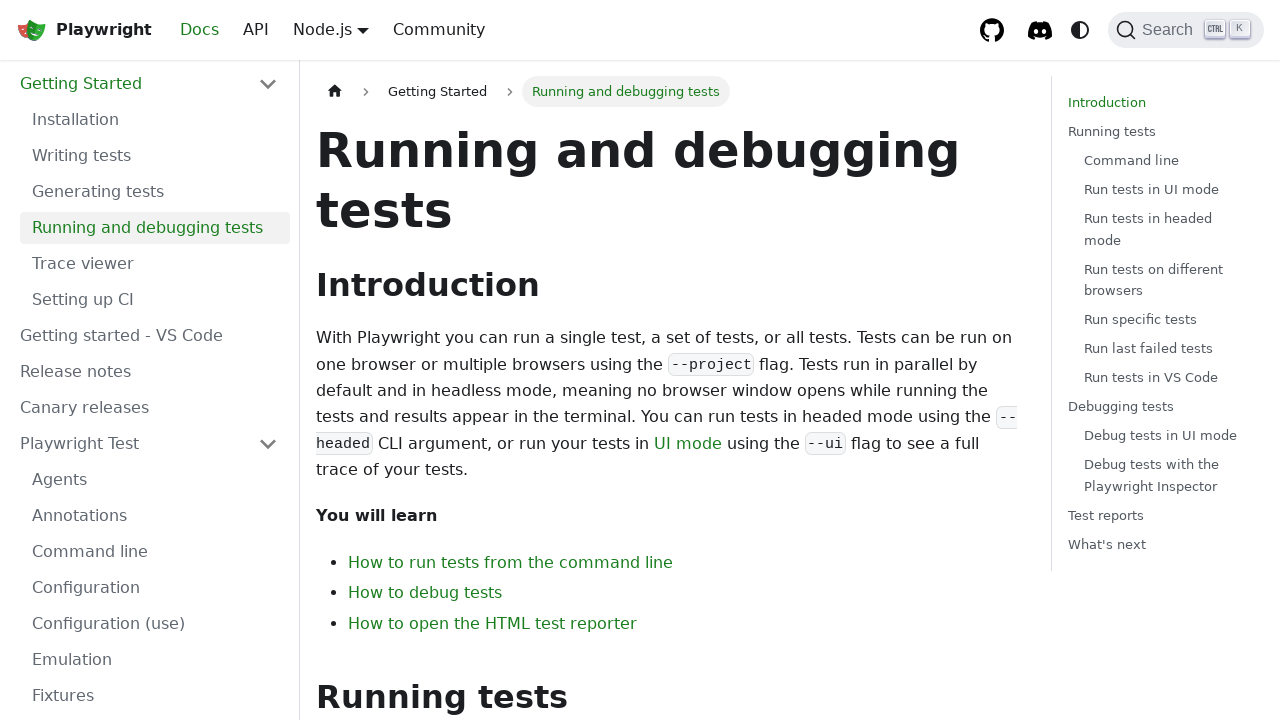